Navigates to RedBus website homepage

Starting URL: https://www.redbus.in/

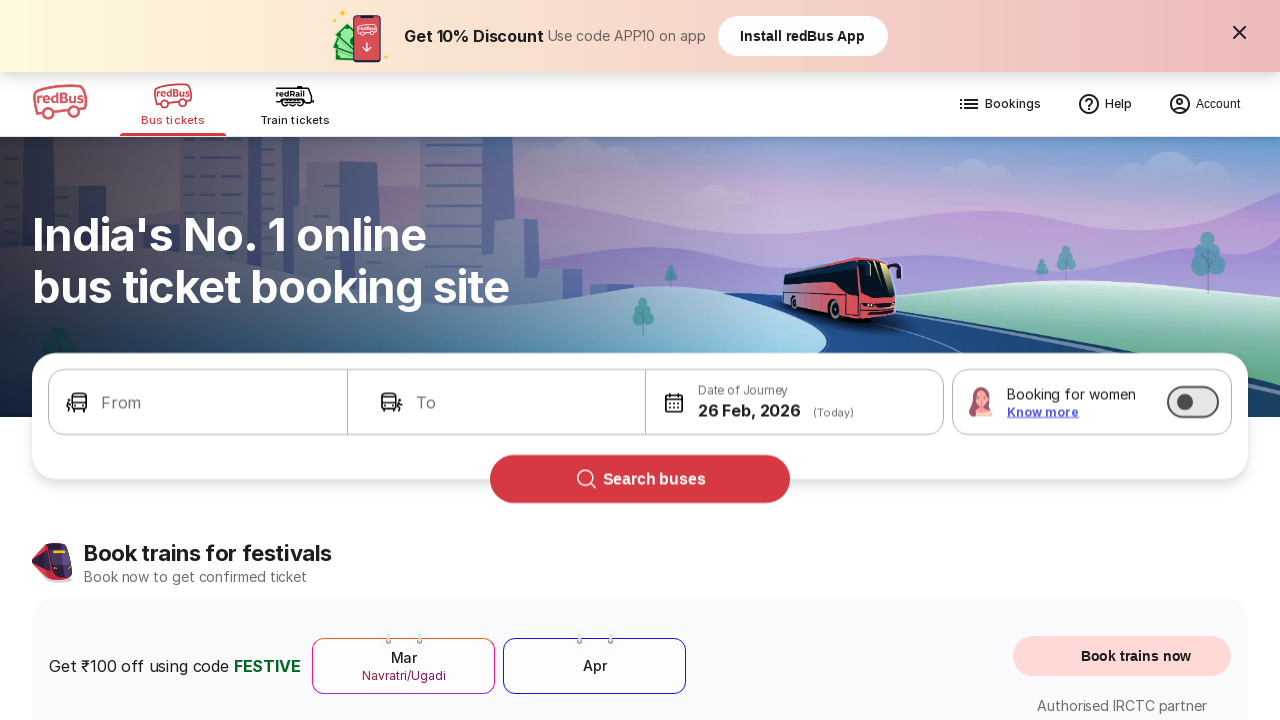

RedBus homepage fully loaded (networkidle state)
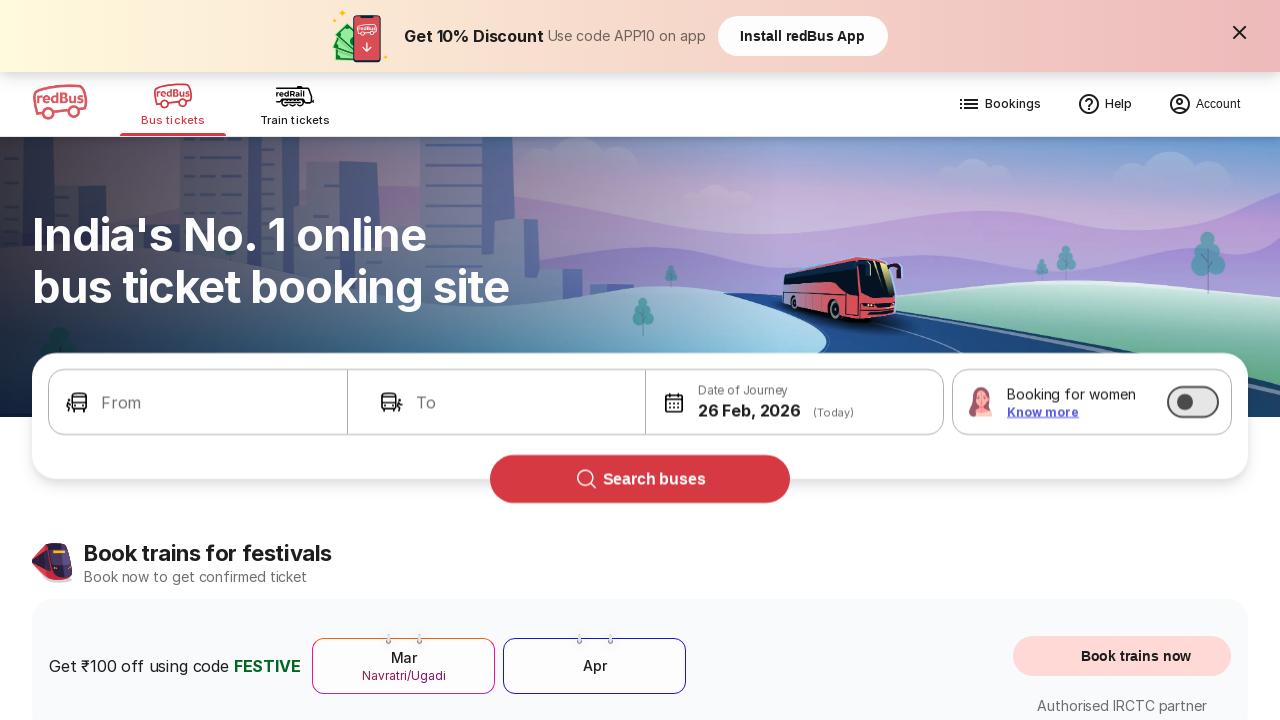

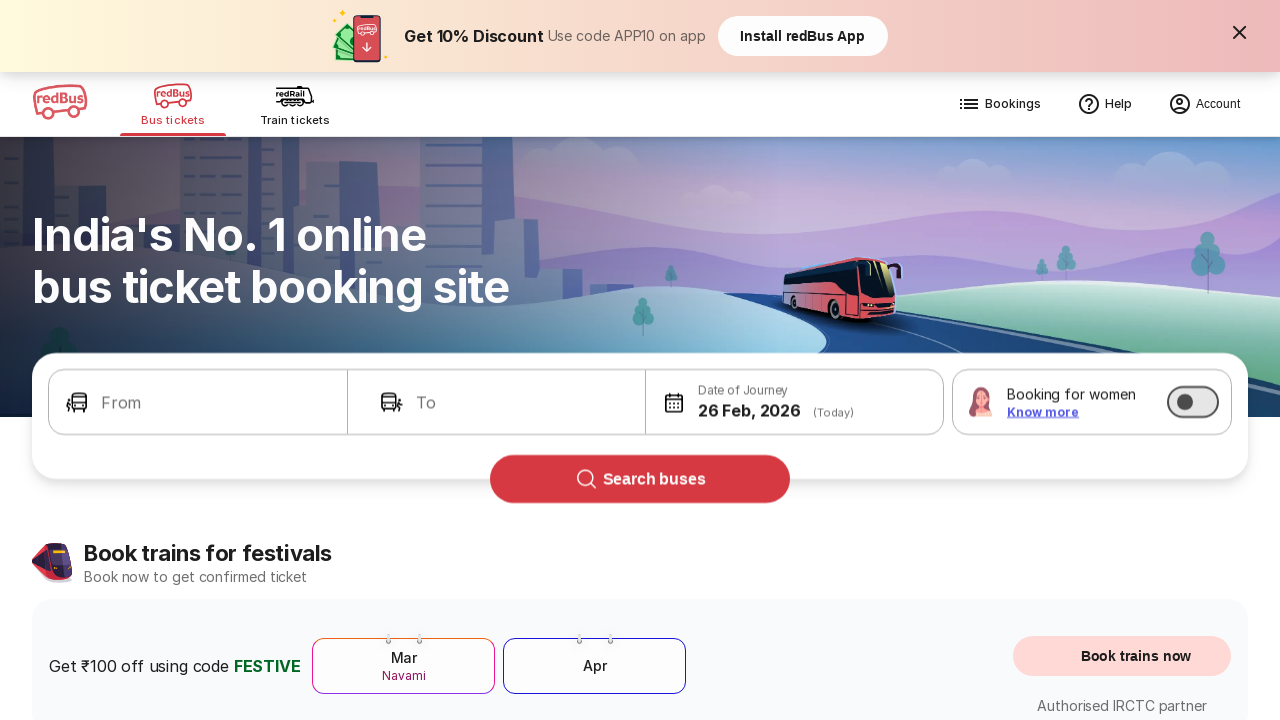